Tests alert handling behavior on a practice page by checking if any alert dialog is present on page load

Starting URL: https://www.tutorialspoint.com/selenium/practice/selenium_automation_practice.php

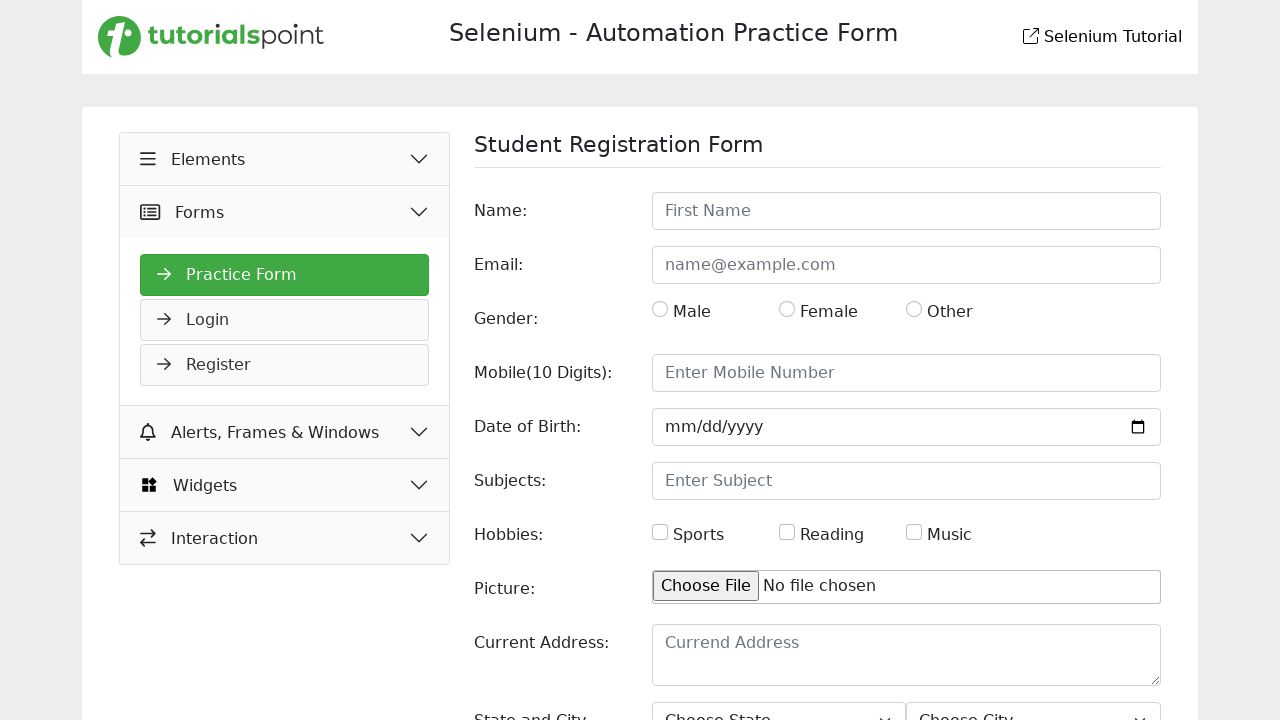

Page loaded with domcontentloaded state
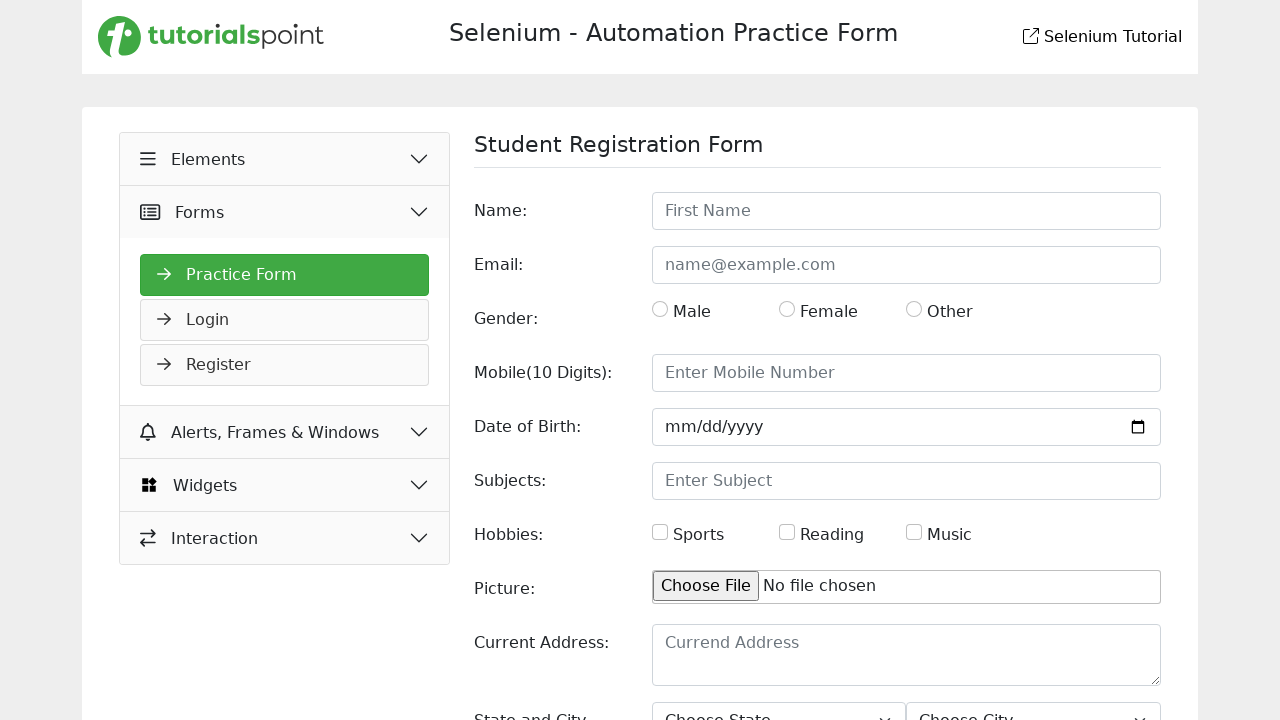

Form element found - no alert dialog present on page load
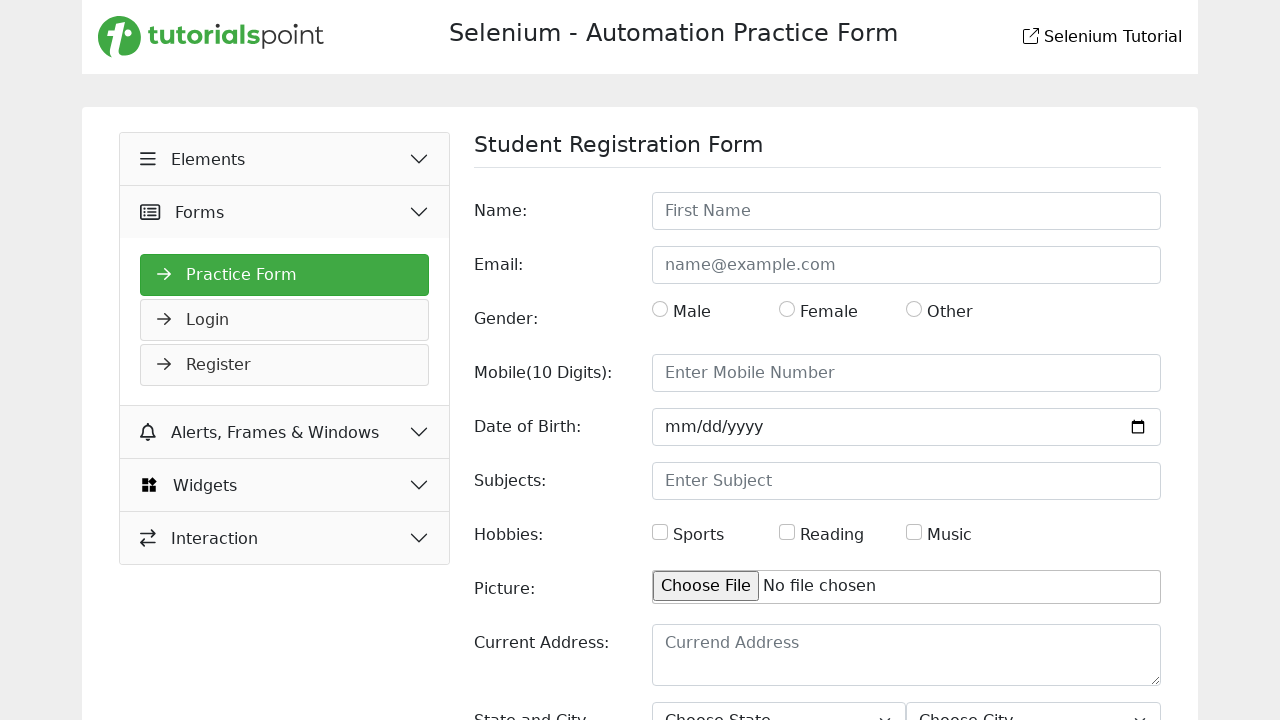

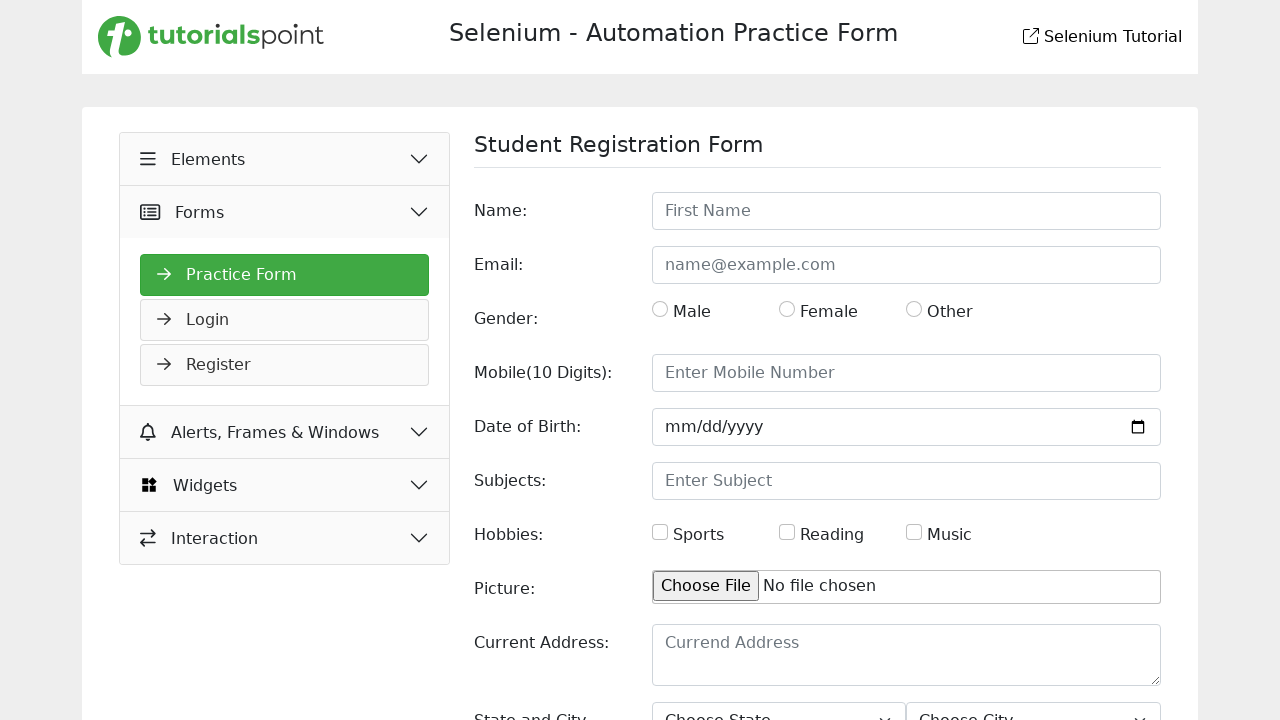